Tests window handling by clicking a link that opens a new window, switching between parent and child windows, and verifying the titles

Starting URL: https://the-internet.herokuapp.com/windows

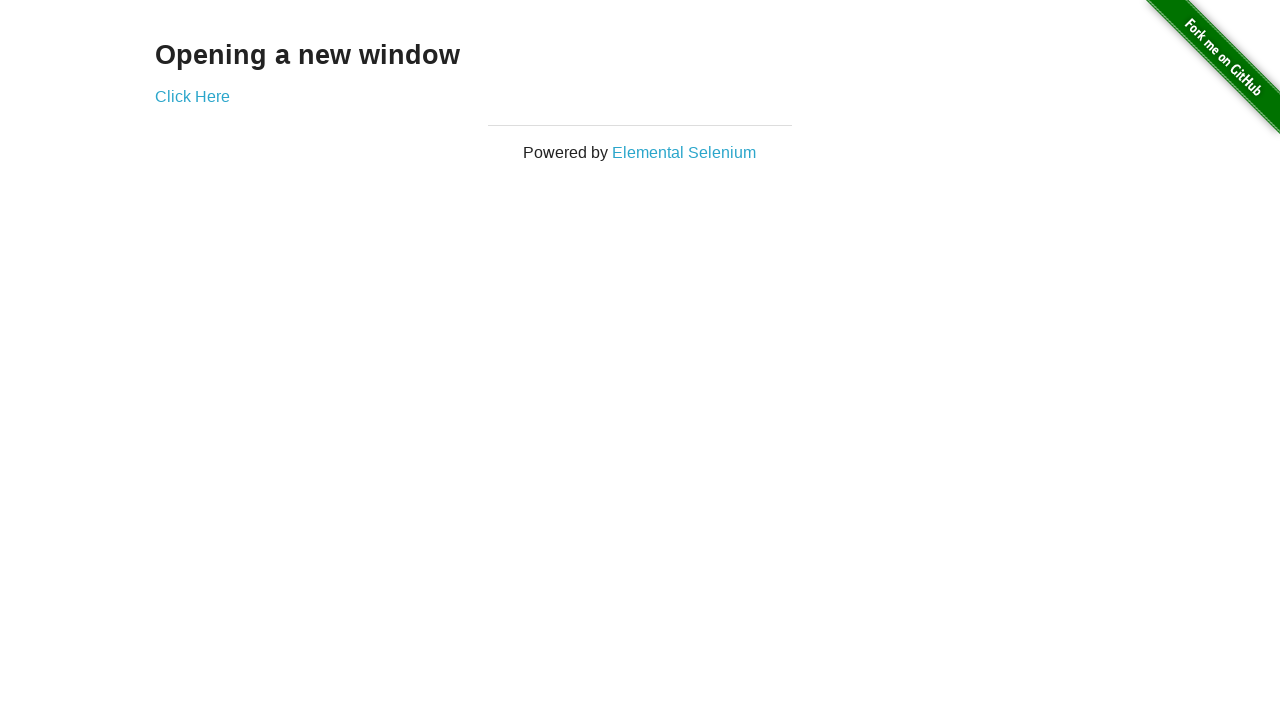

Navigated to https://the-internet.herokuapp.com/windows
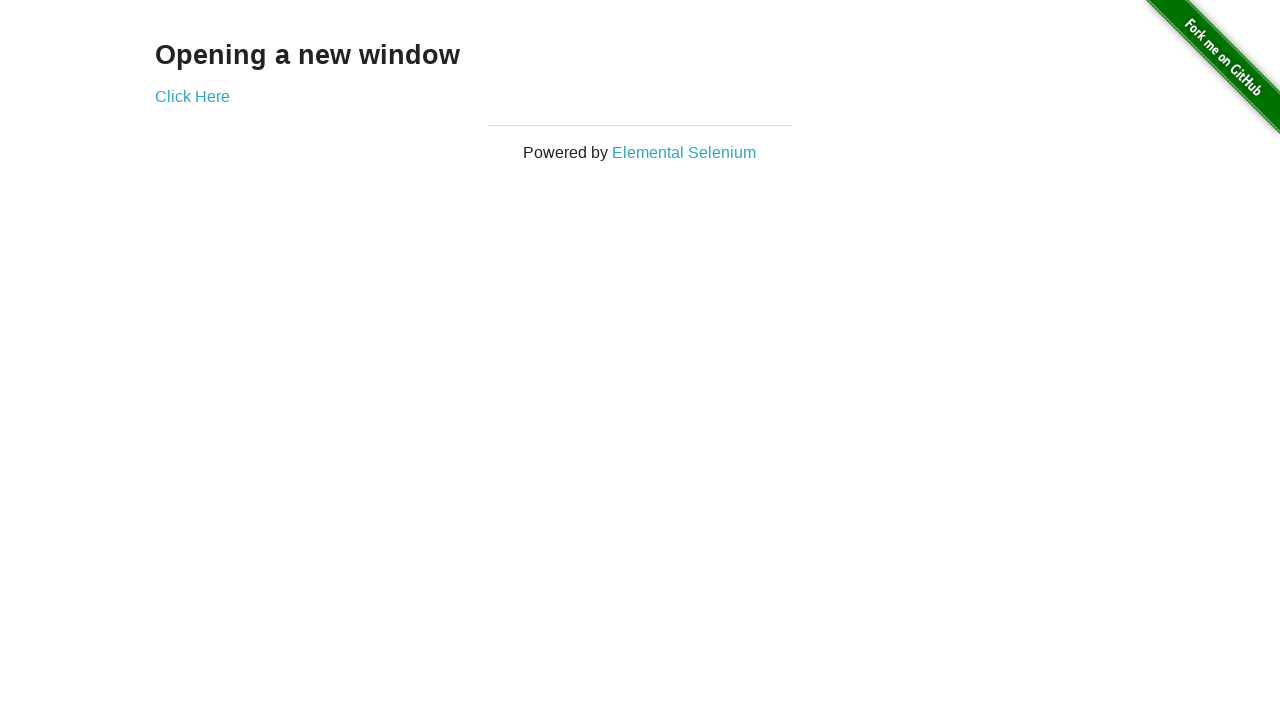

Clicked 'Click Here' link which opened a new window at (192, 96) on text=Click Here
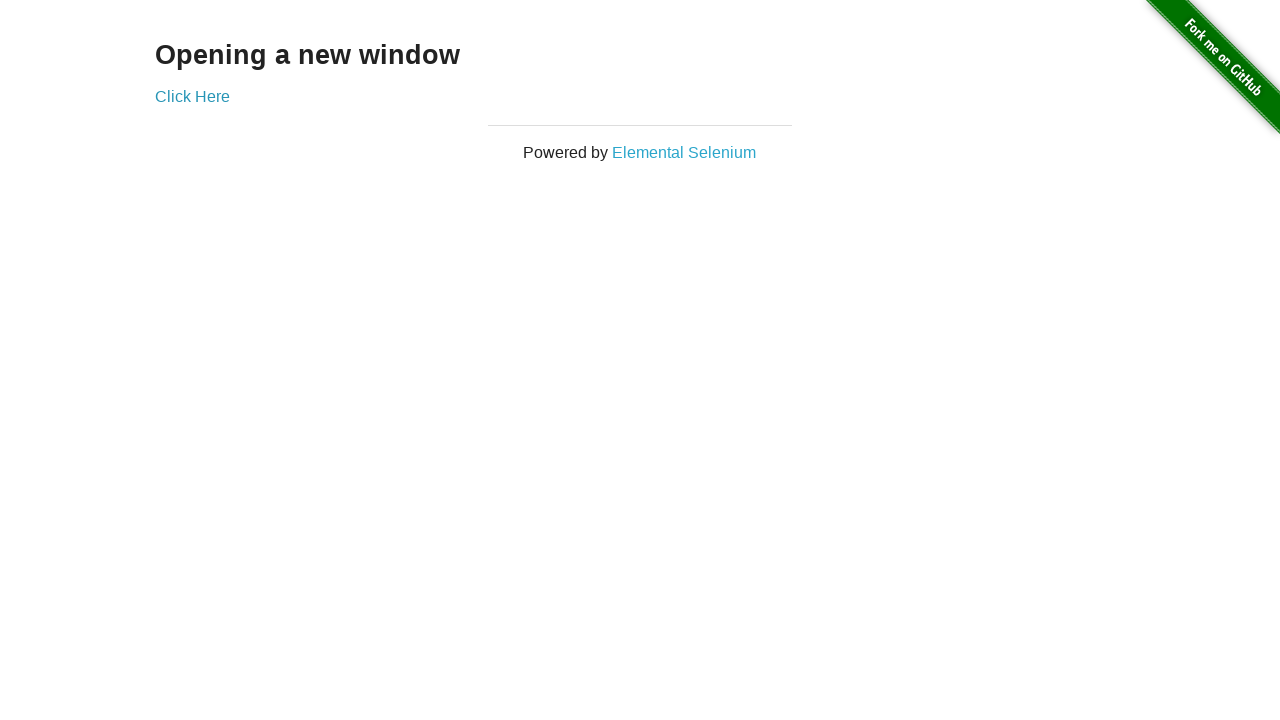

Captured new window page object
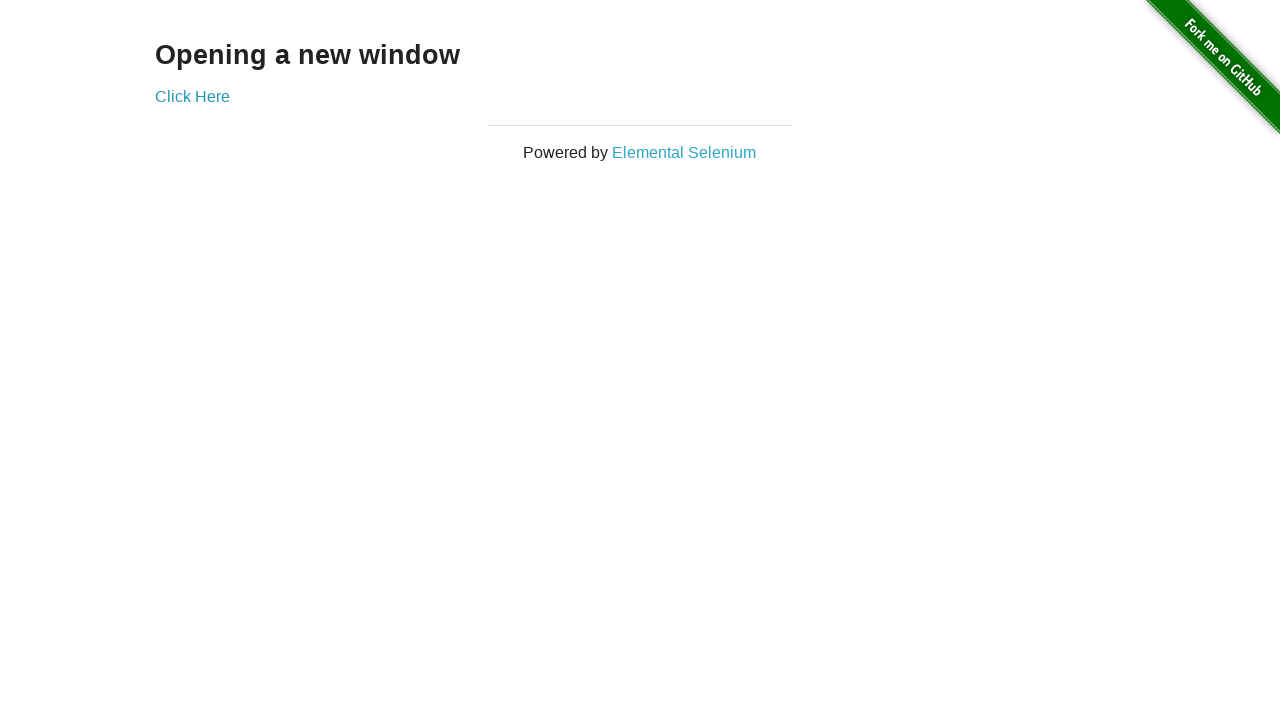

Retrieved child window title: 'New Window'
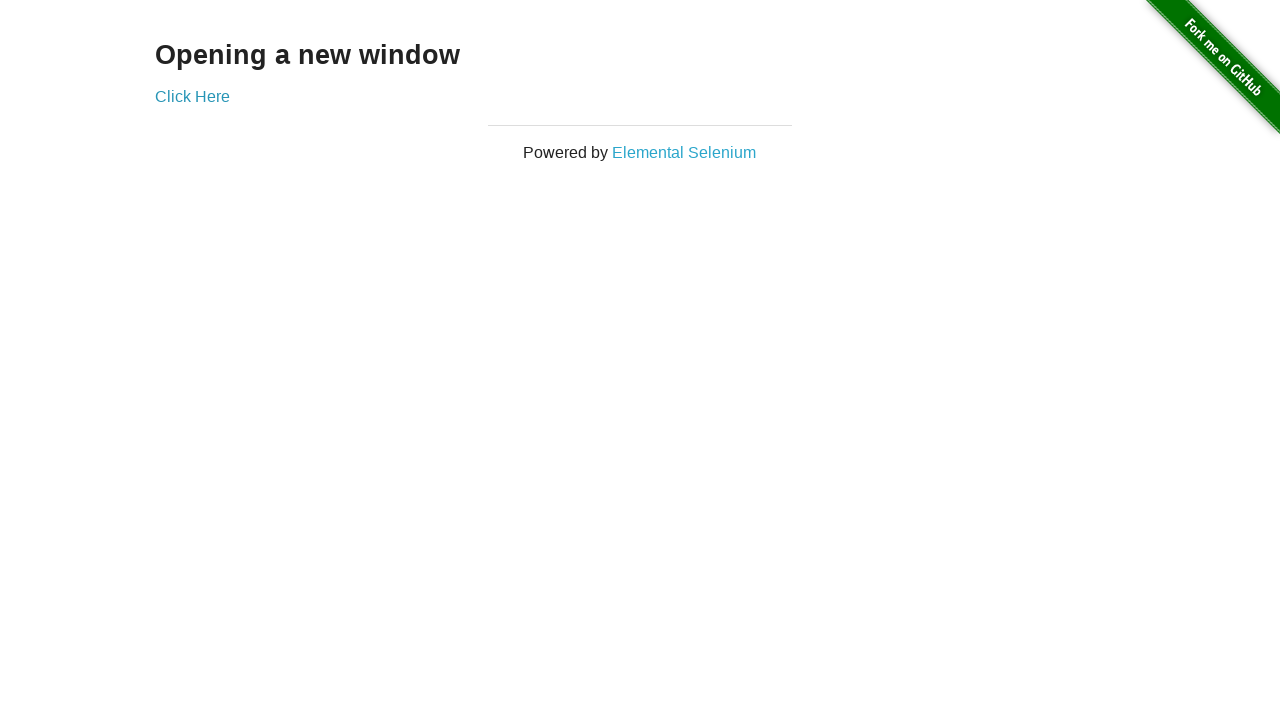

Retrieved parent window title: 'The Internet'
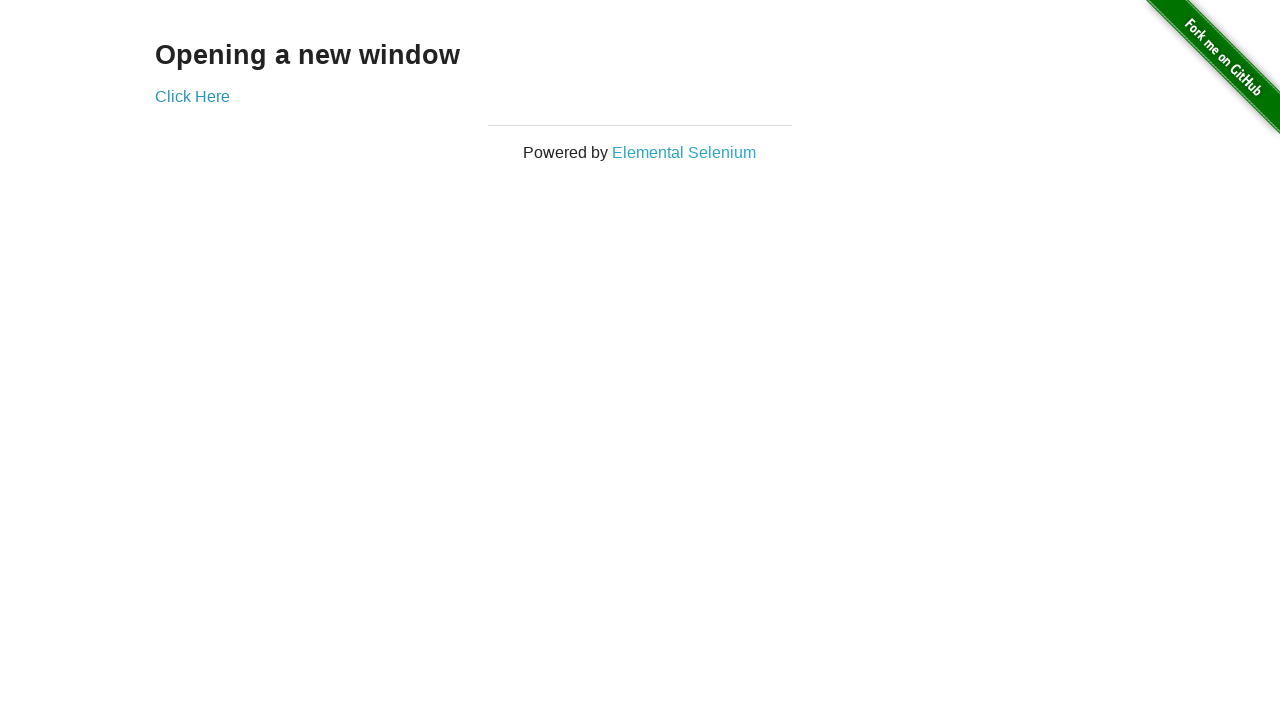

Closed the child window
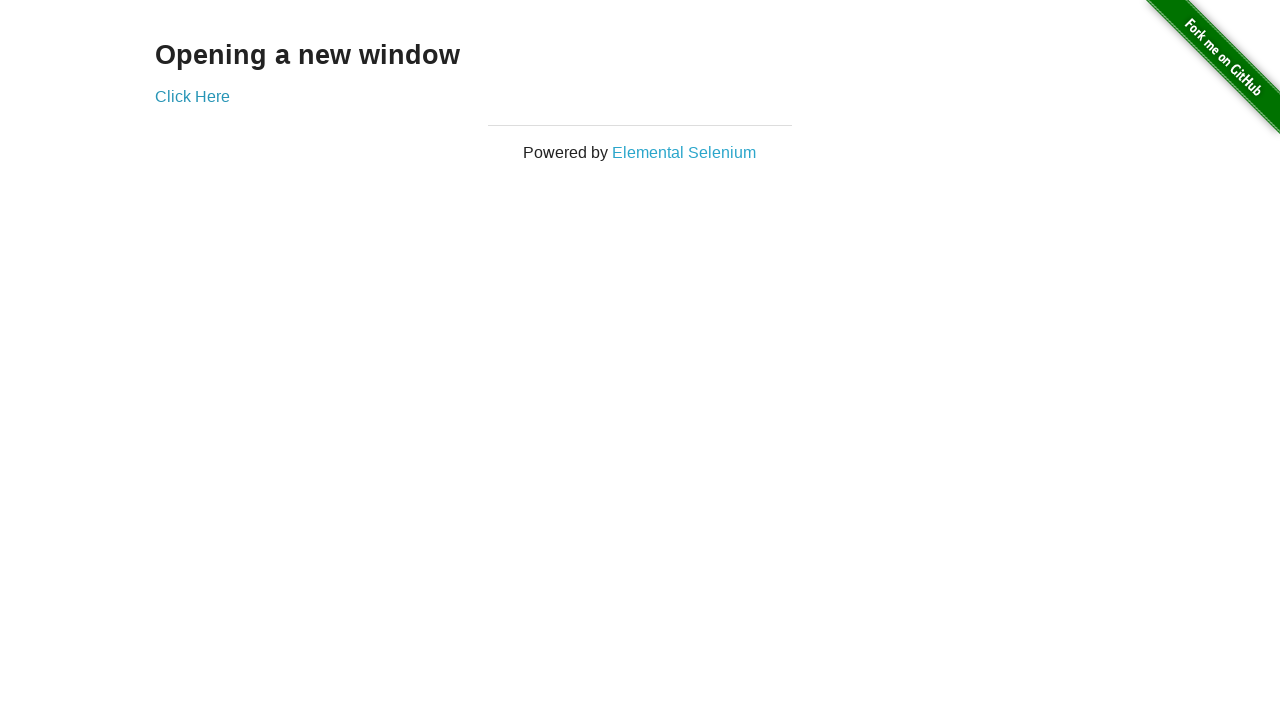

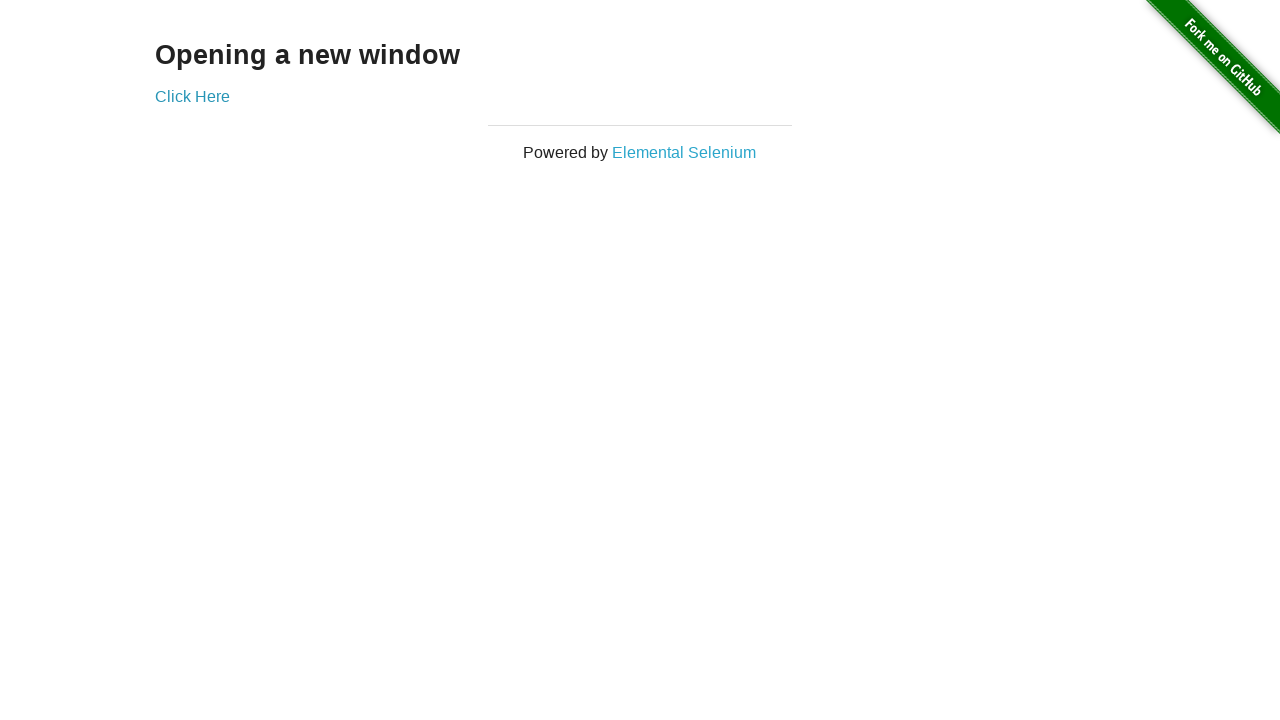